Tests dropdown select functionality by scrolling to a dropdown menu and selecting an option by visible text on the DemoQA select menu page.

Starting URL: https://demoqa.com/select-menu

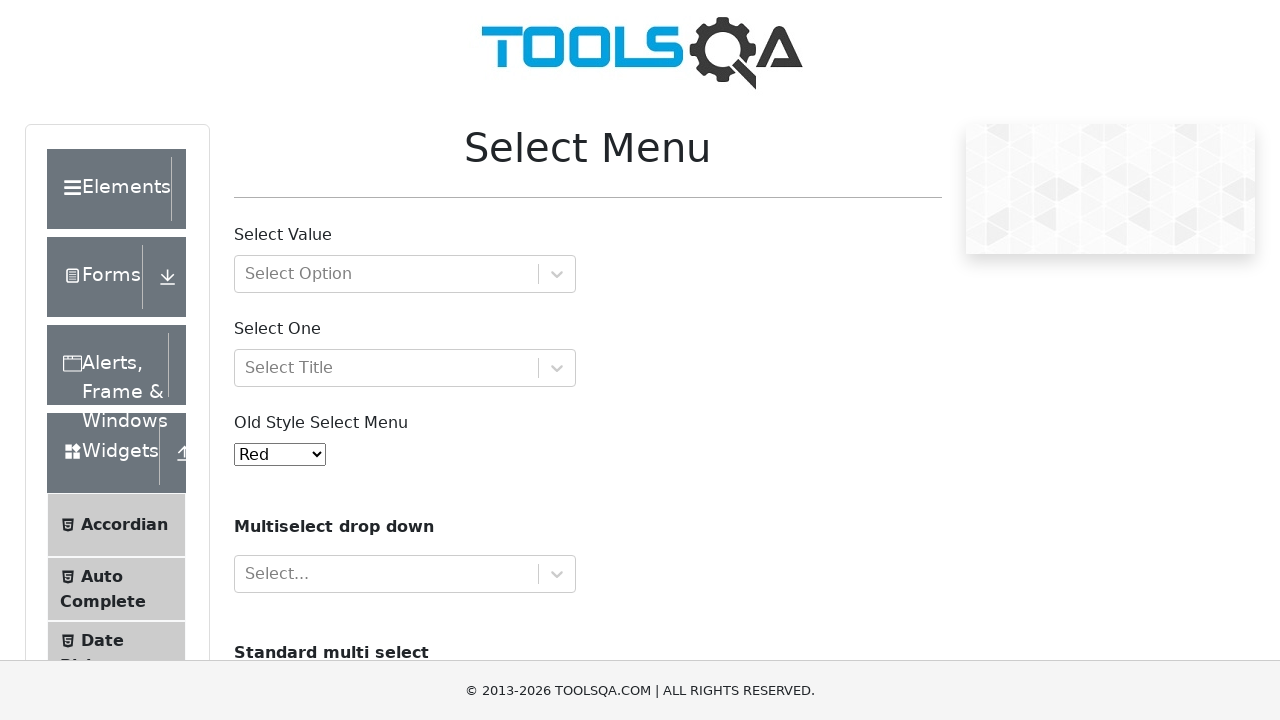

Scrolled down 250px to make dropdown visible
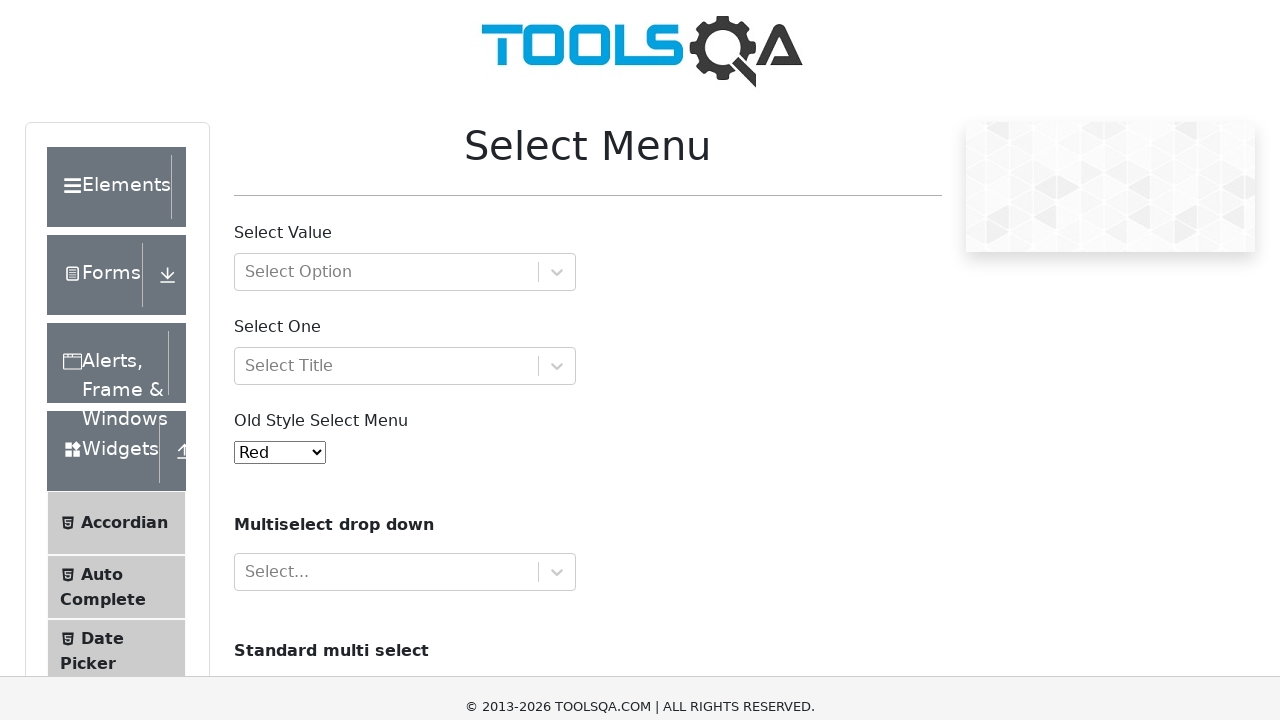

Selected 'Magenta' option from the old style select dropdown on #oldSelectMenu
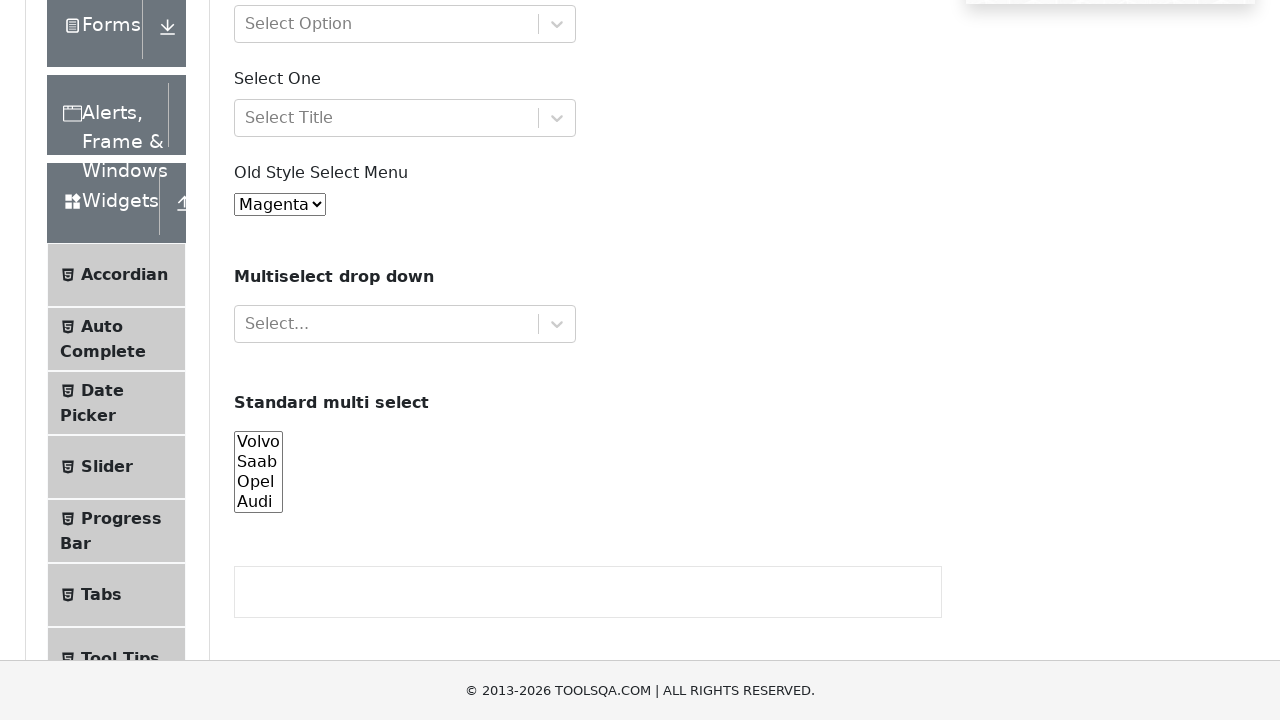

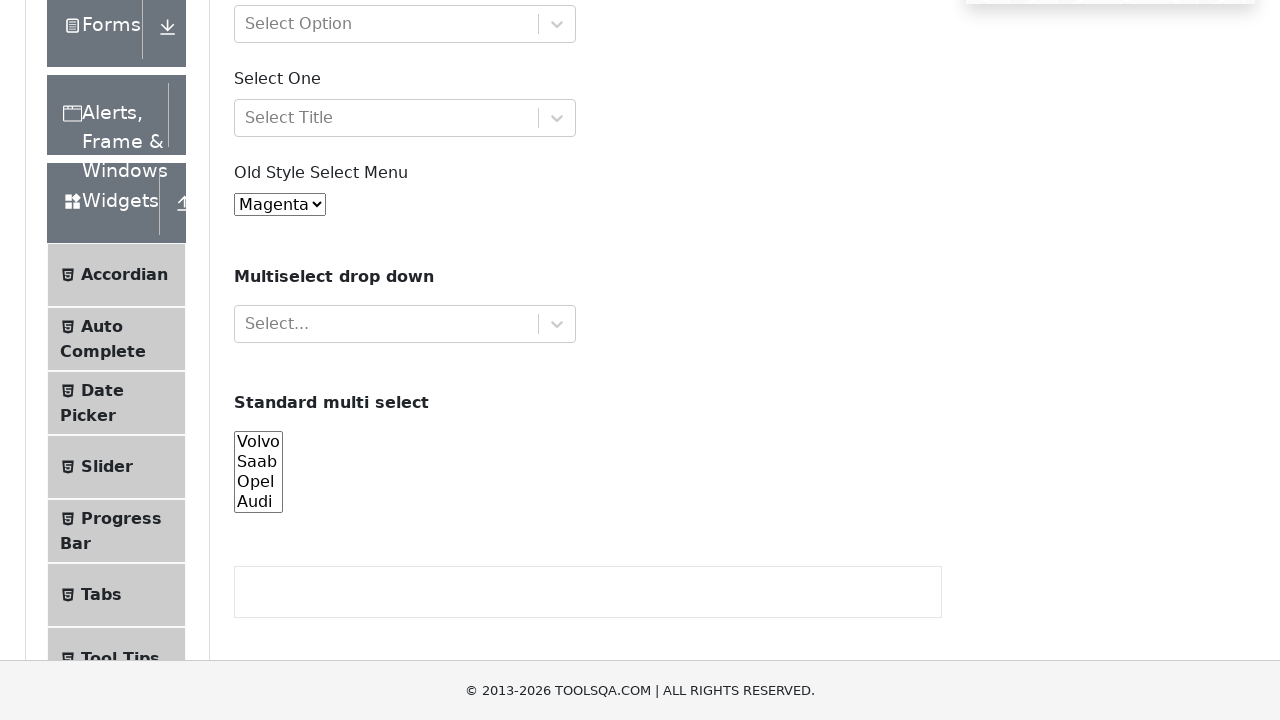